Tests browser window and tab handling functionality by opening new tabs and windows, switching between them, verifying content, and closing windows on the DemoQA browser windows demo page.

Starting URL: https://demoqa.com/browser-windows

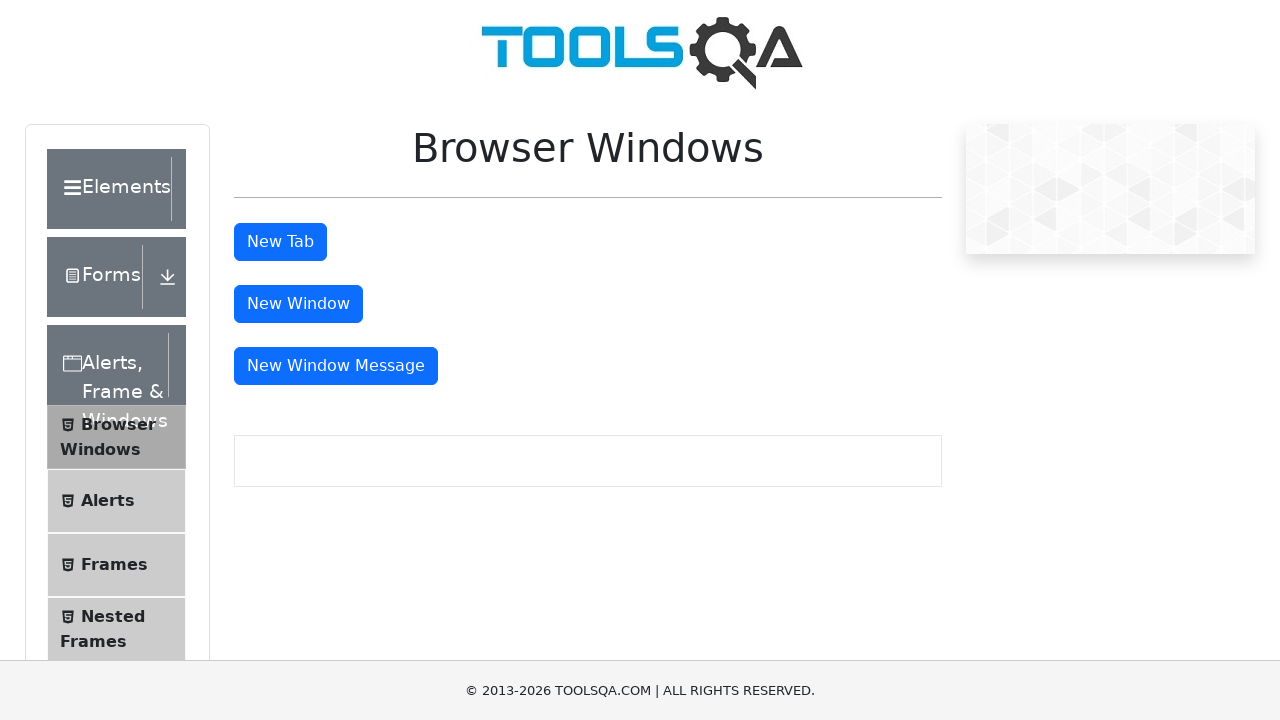

Set viewport size to 1920x1080
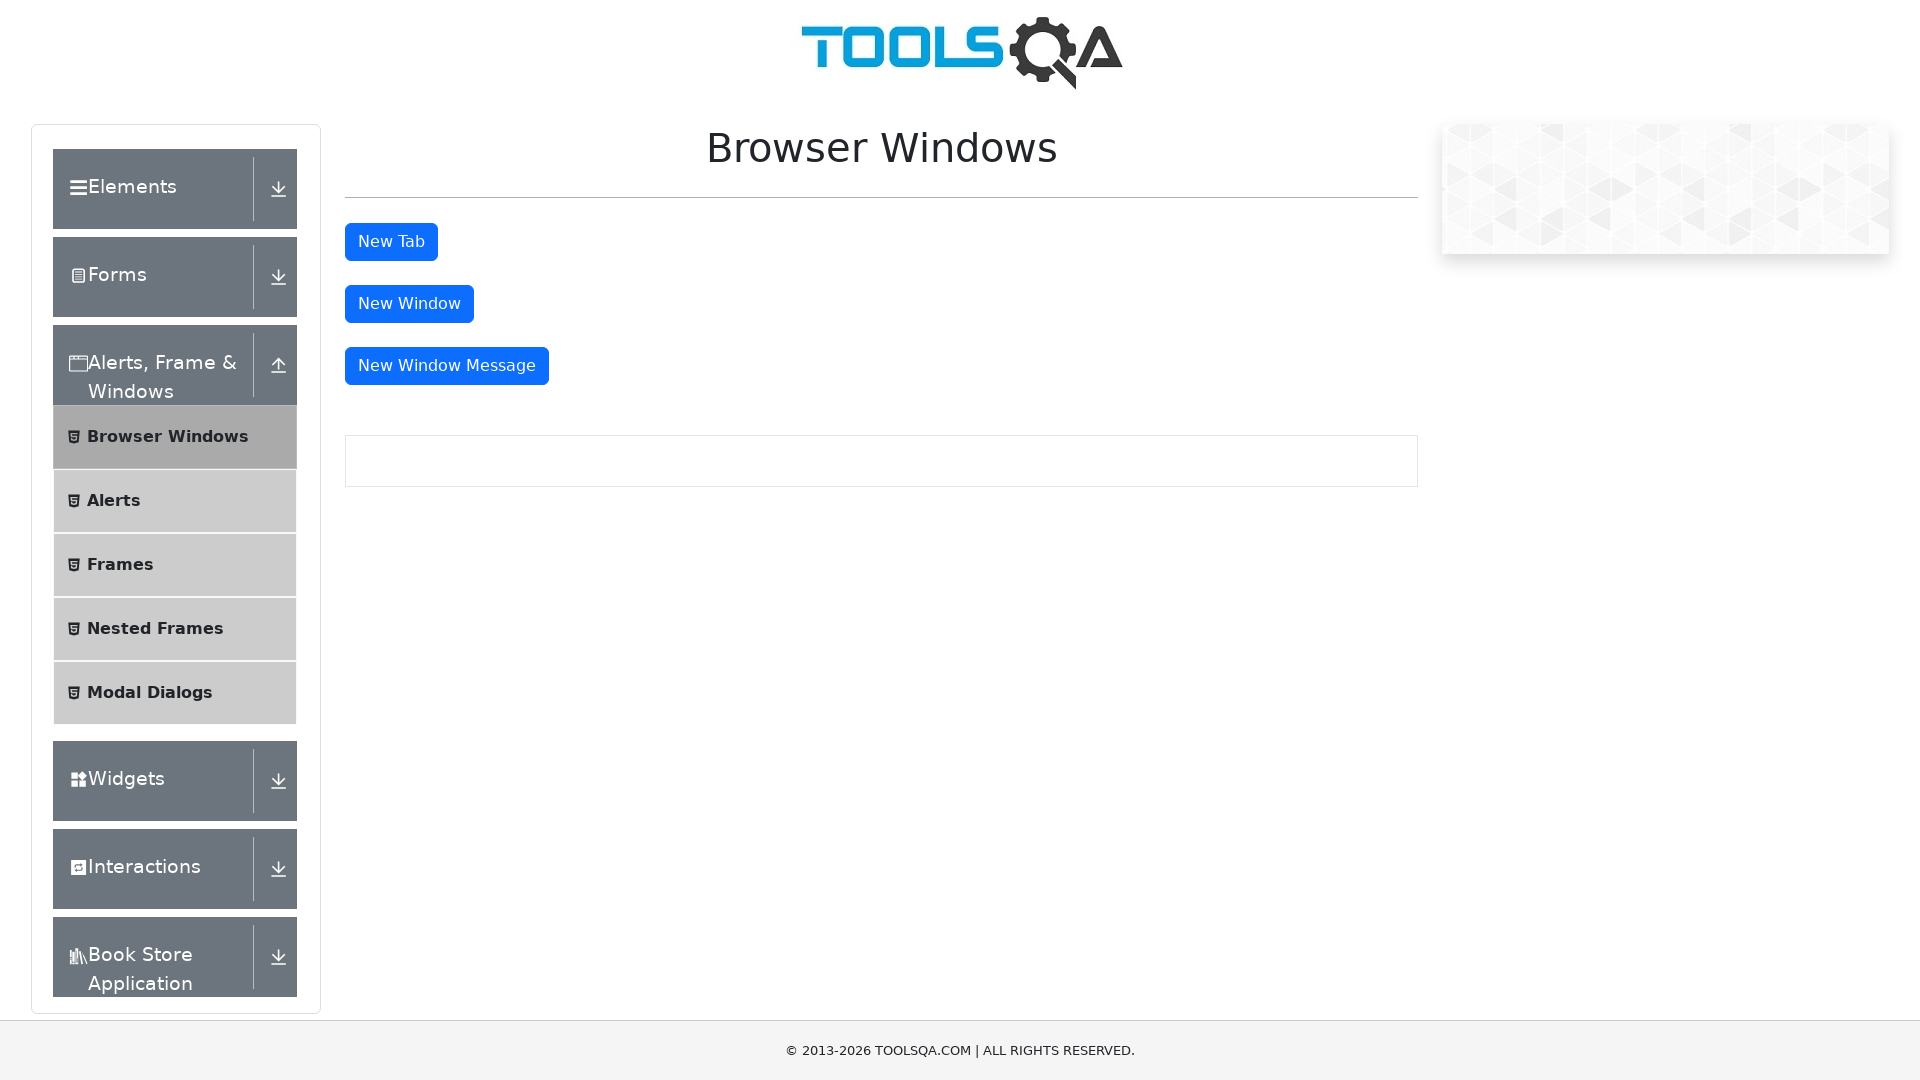

Clicked tab button to open new tab at (391, 242) on #tabButton
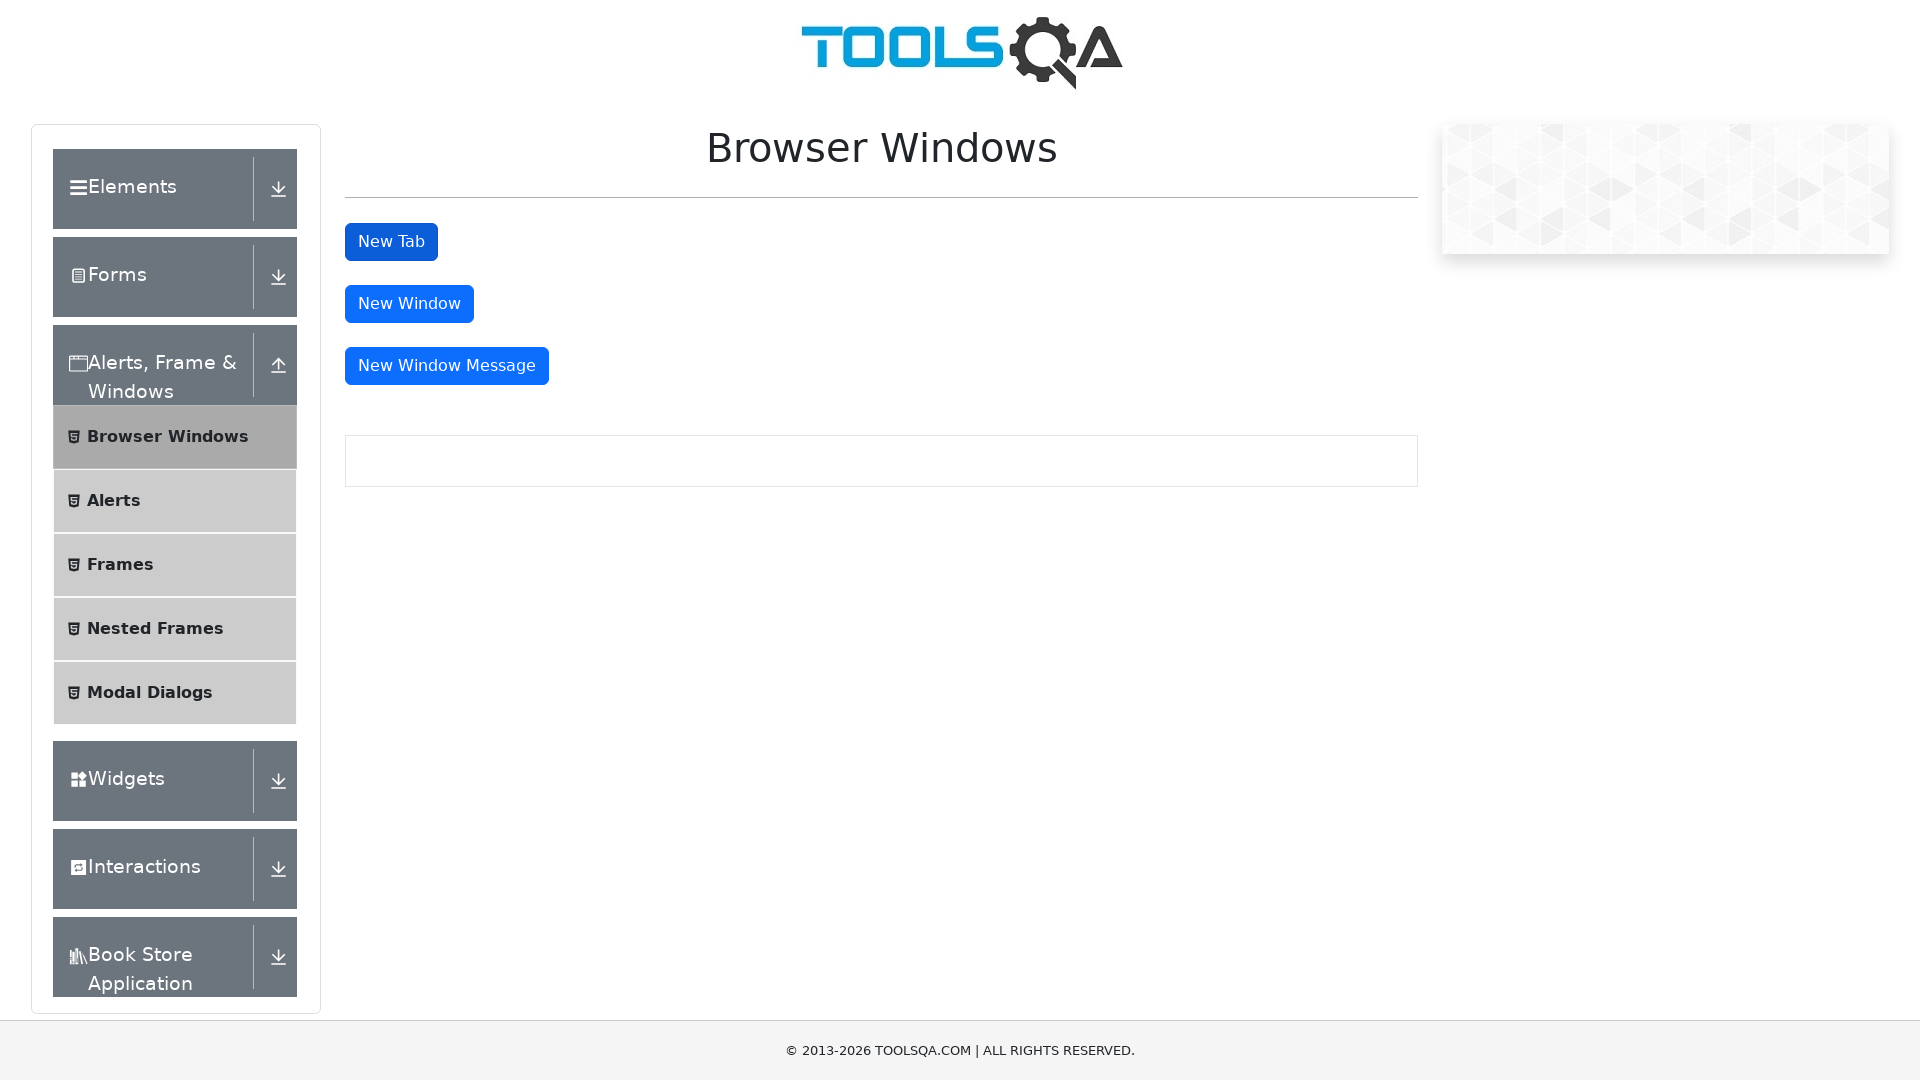

New tab loaded successfully
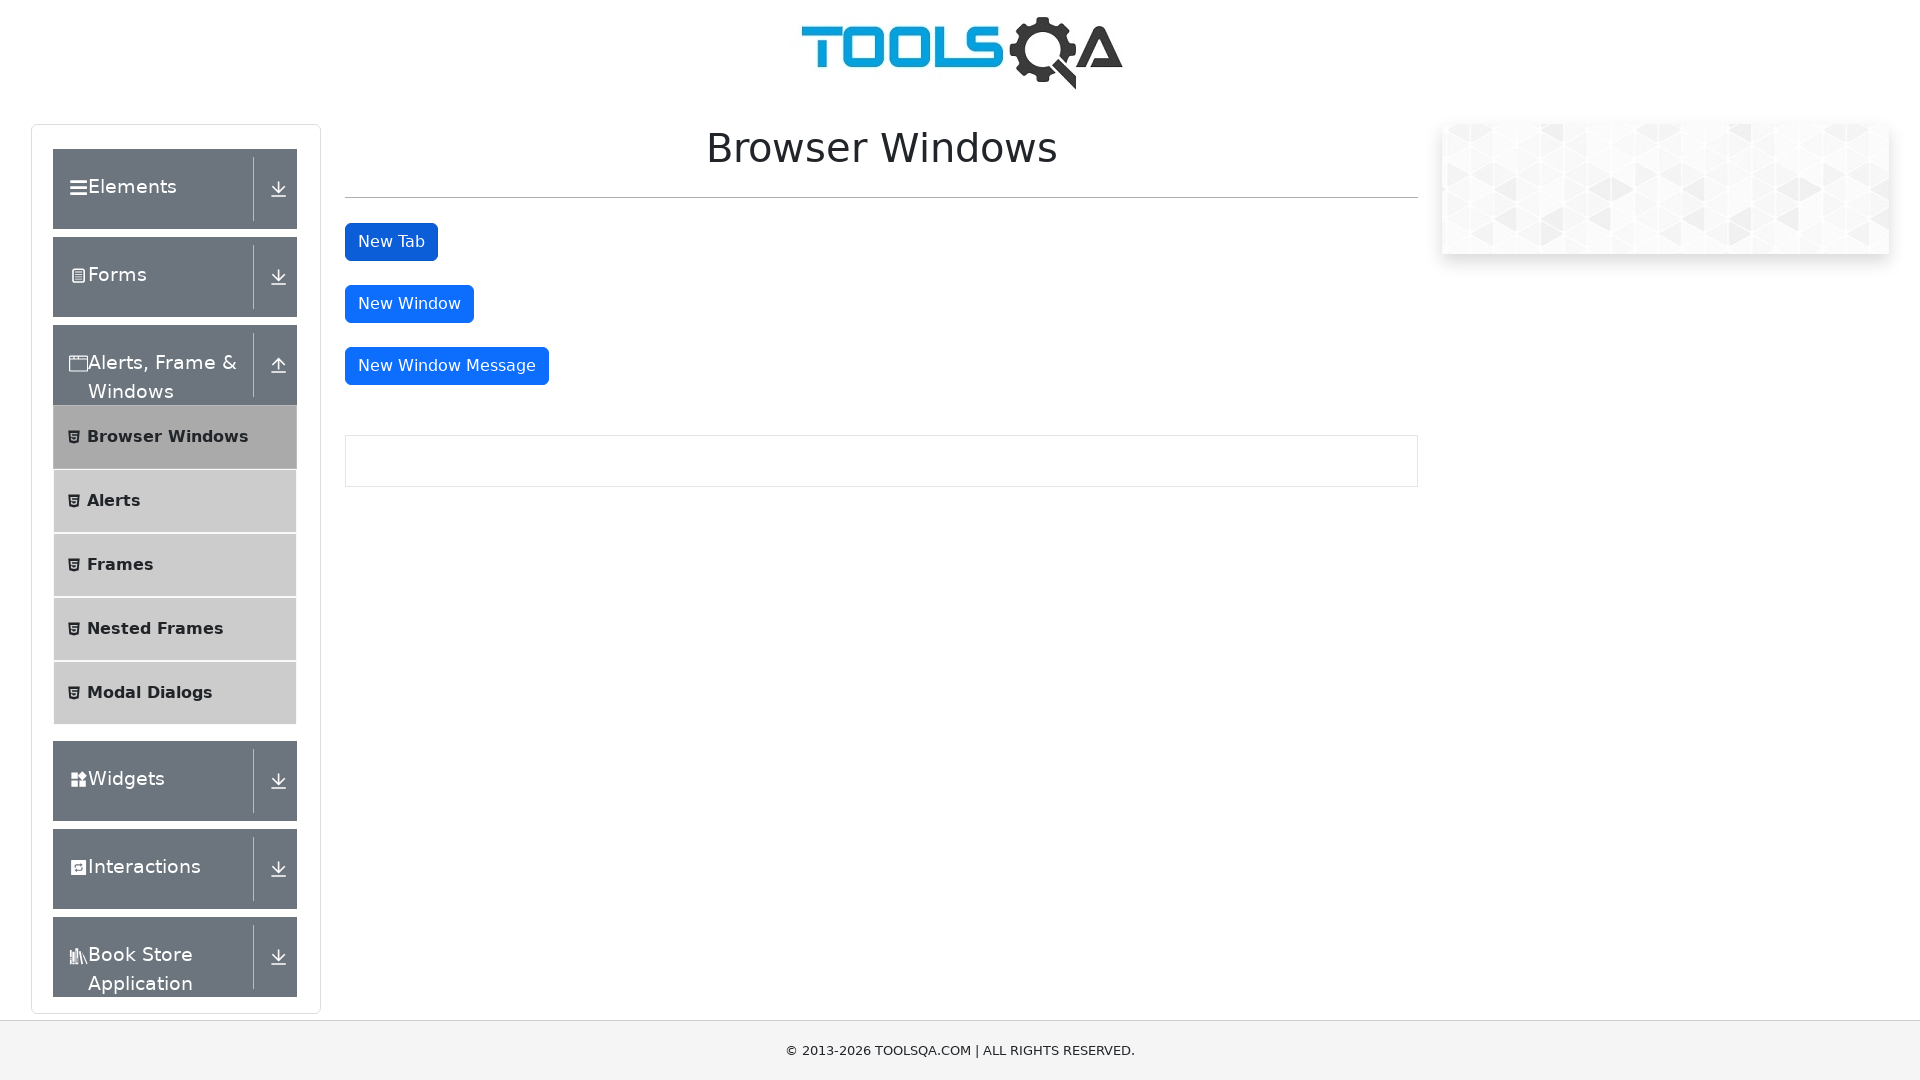

Retrieved h1 text from new tab: 'This is a sample page'
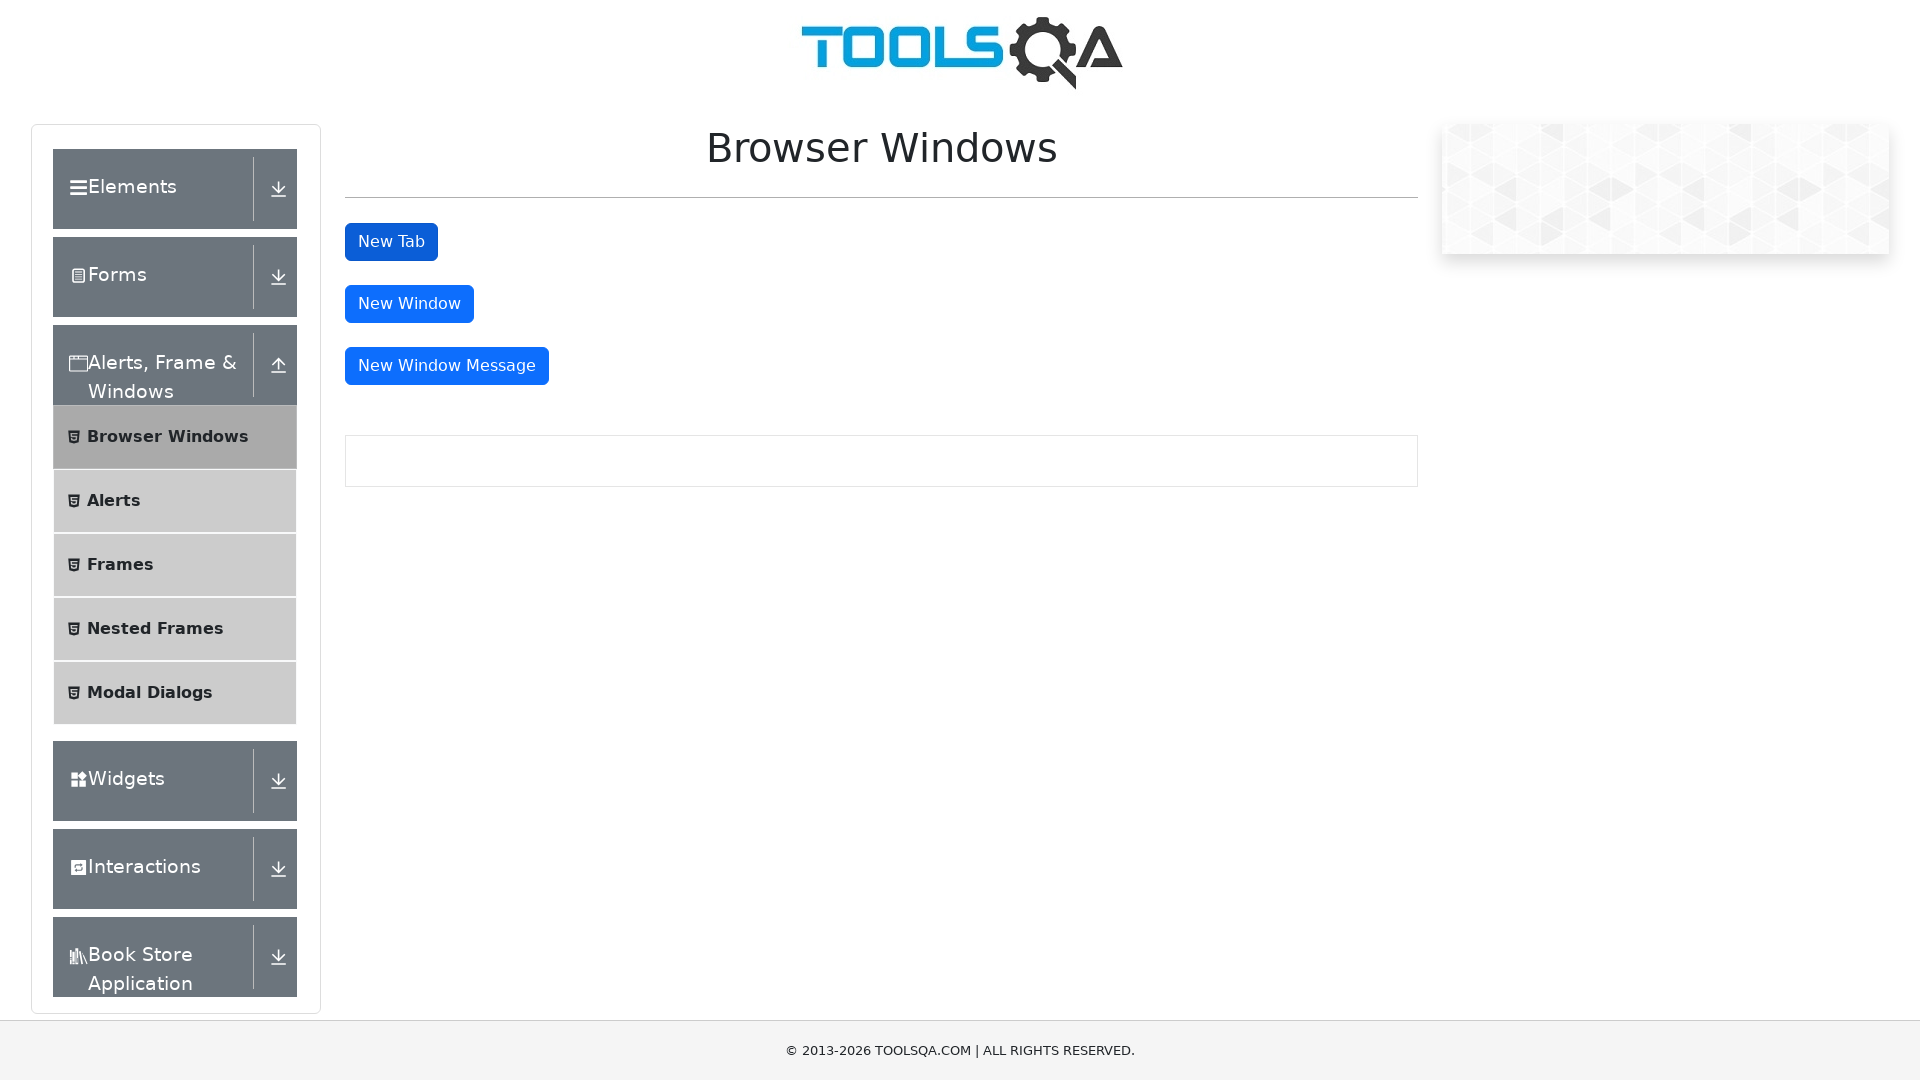

Clicked window button to open new window at (409, 304) on #windowButton
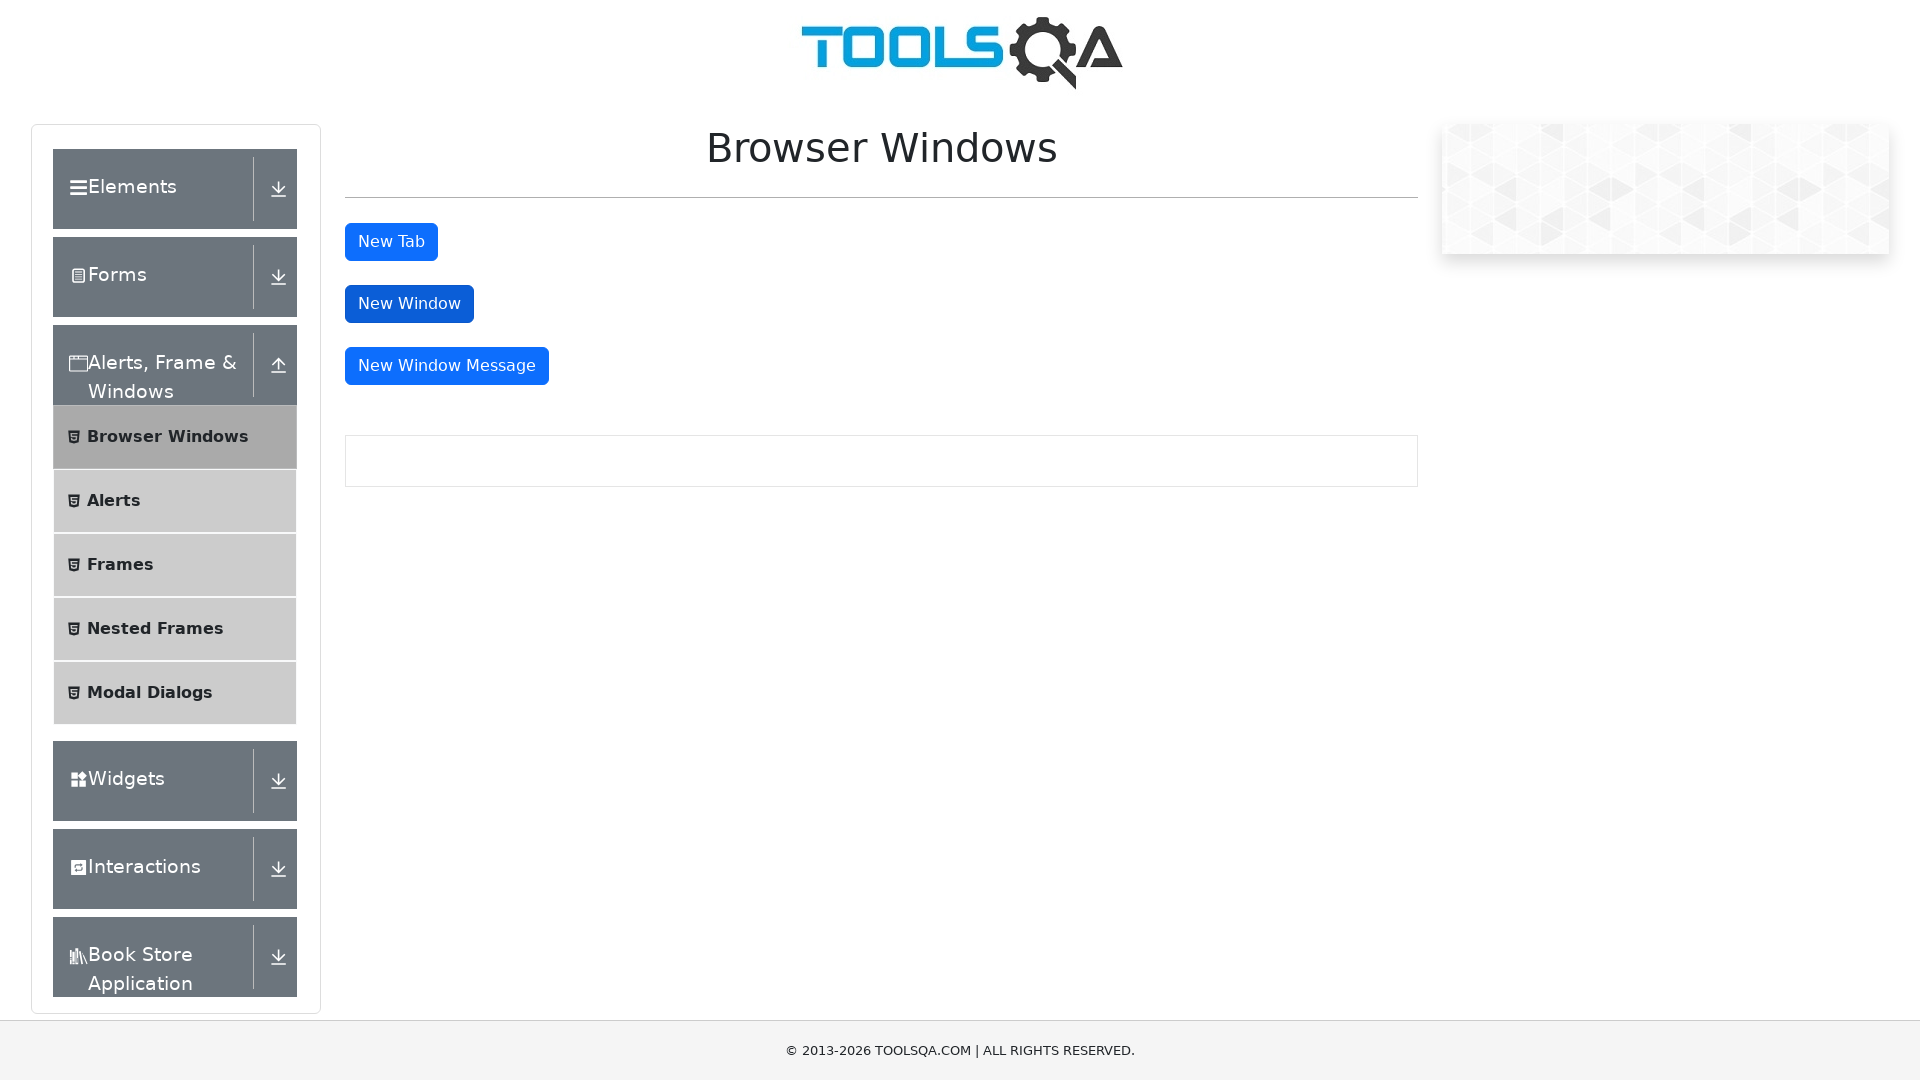

New window loaded successfully
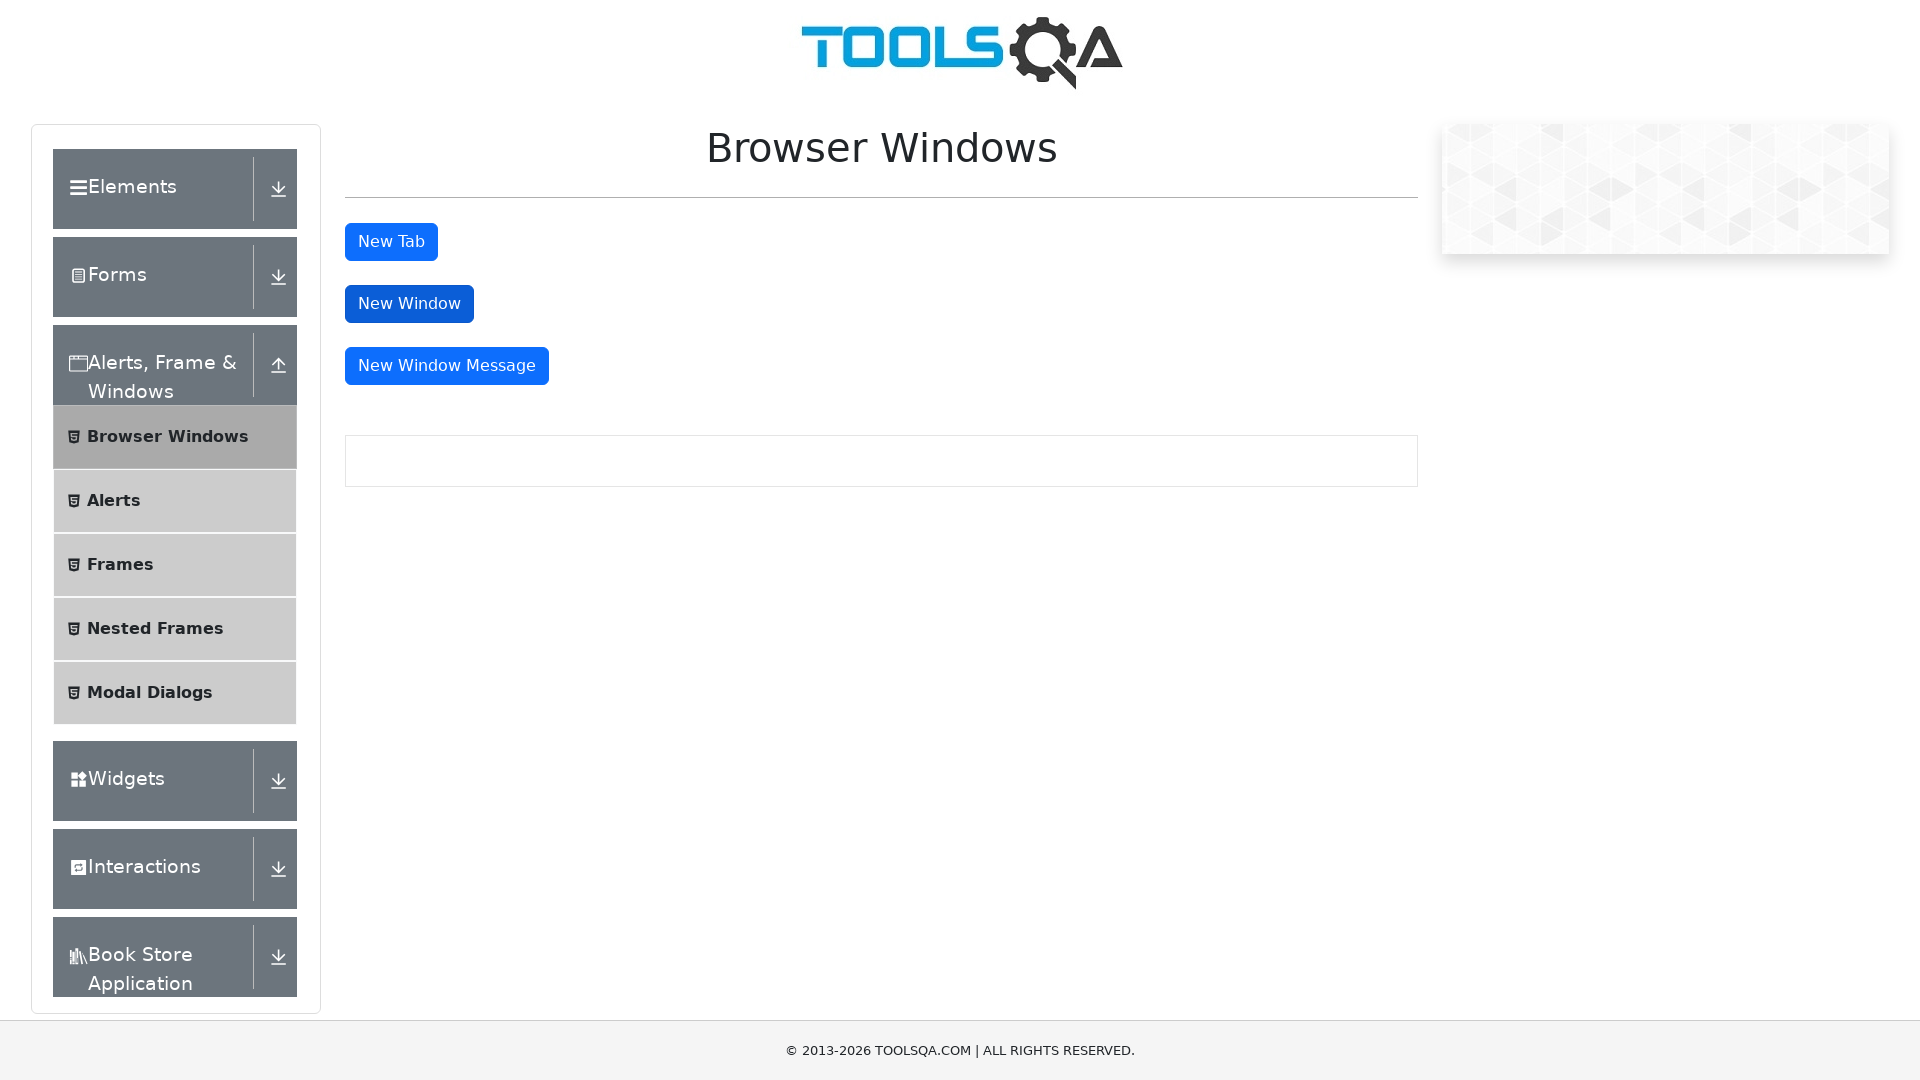

Closed the new window
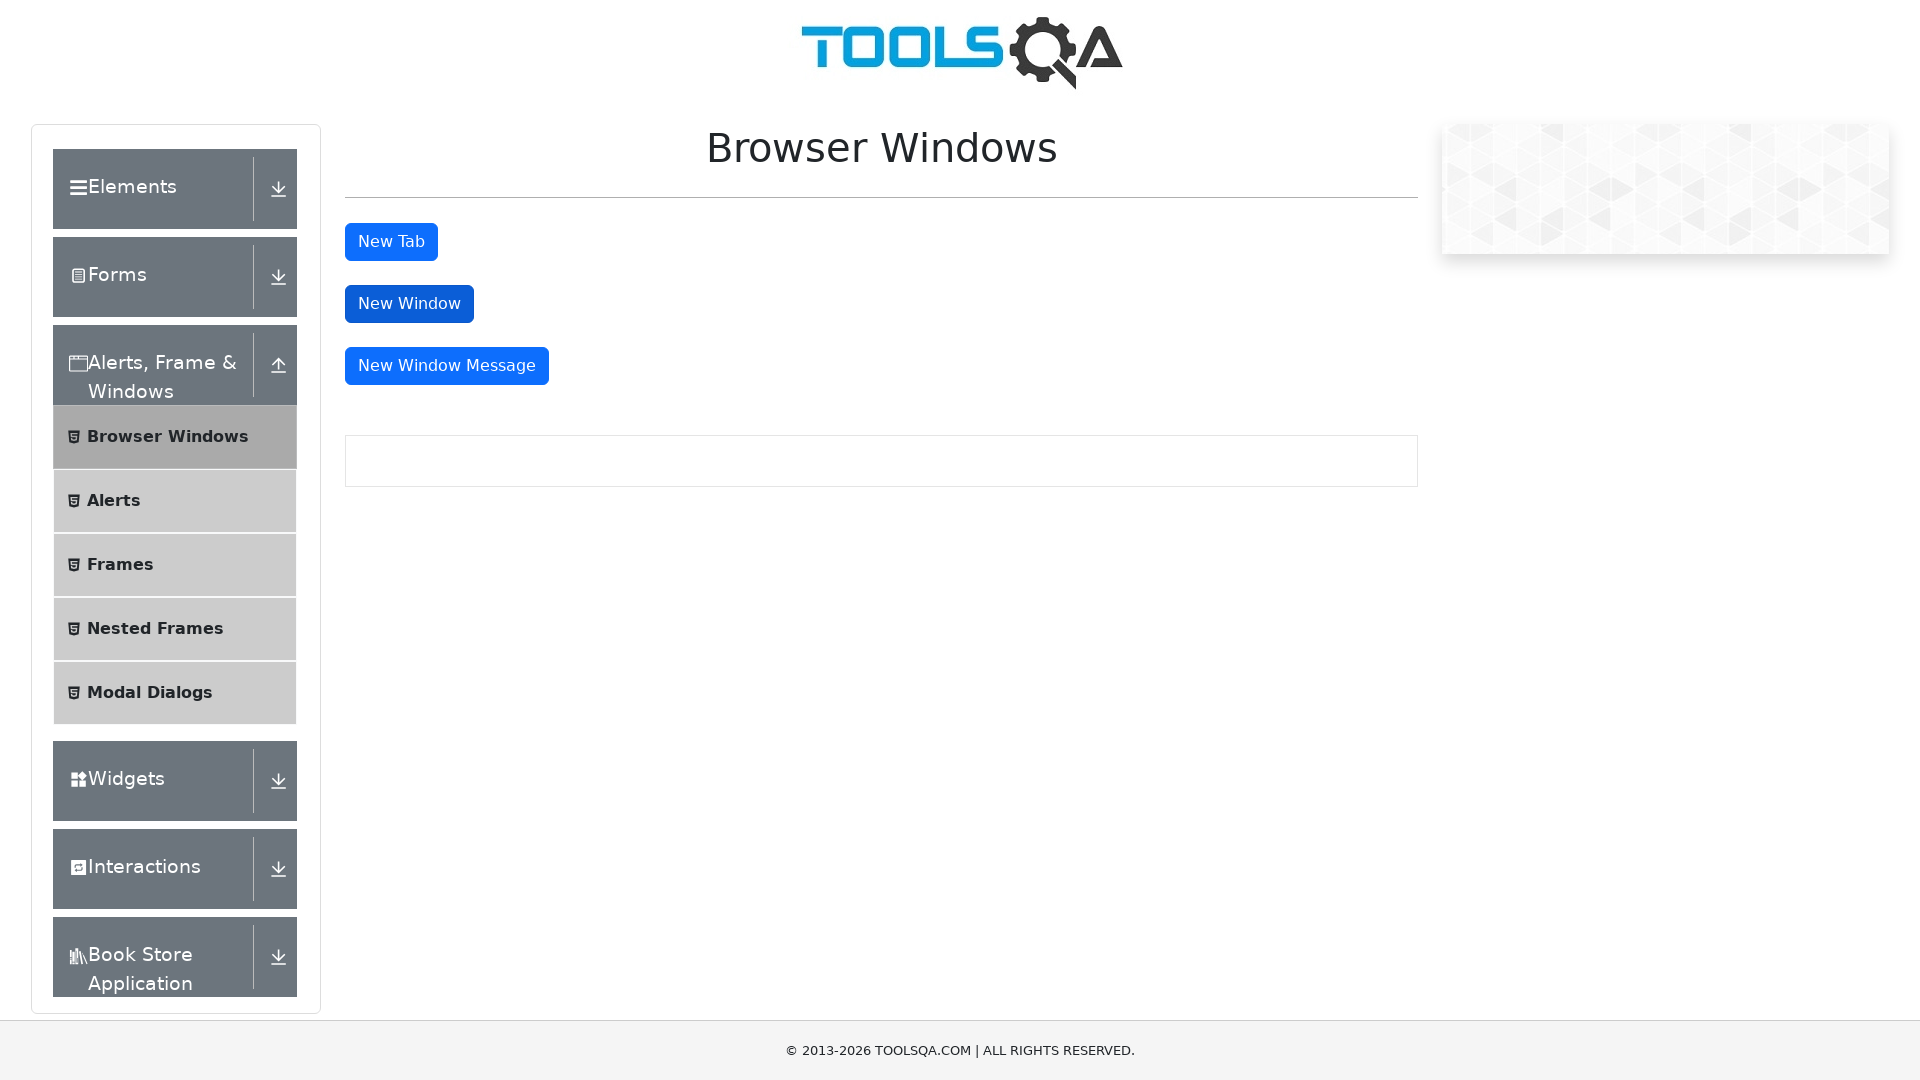

Scrolled window button into view on original page
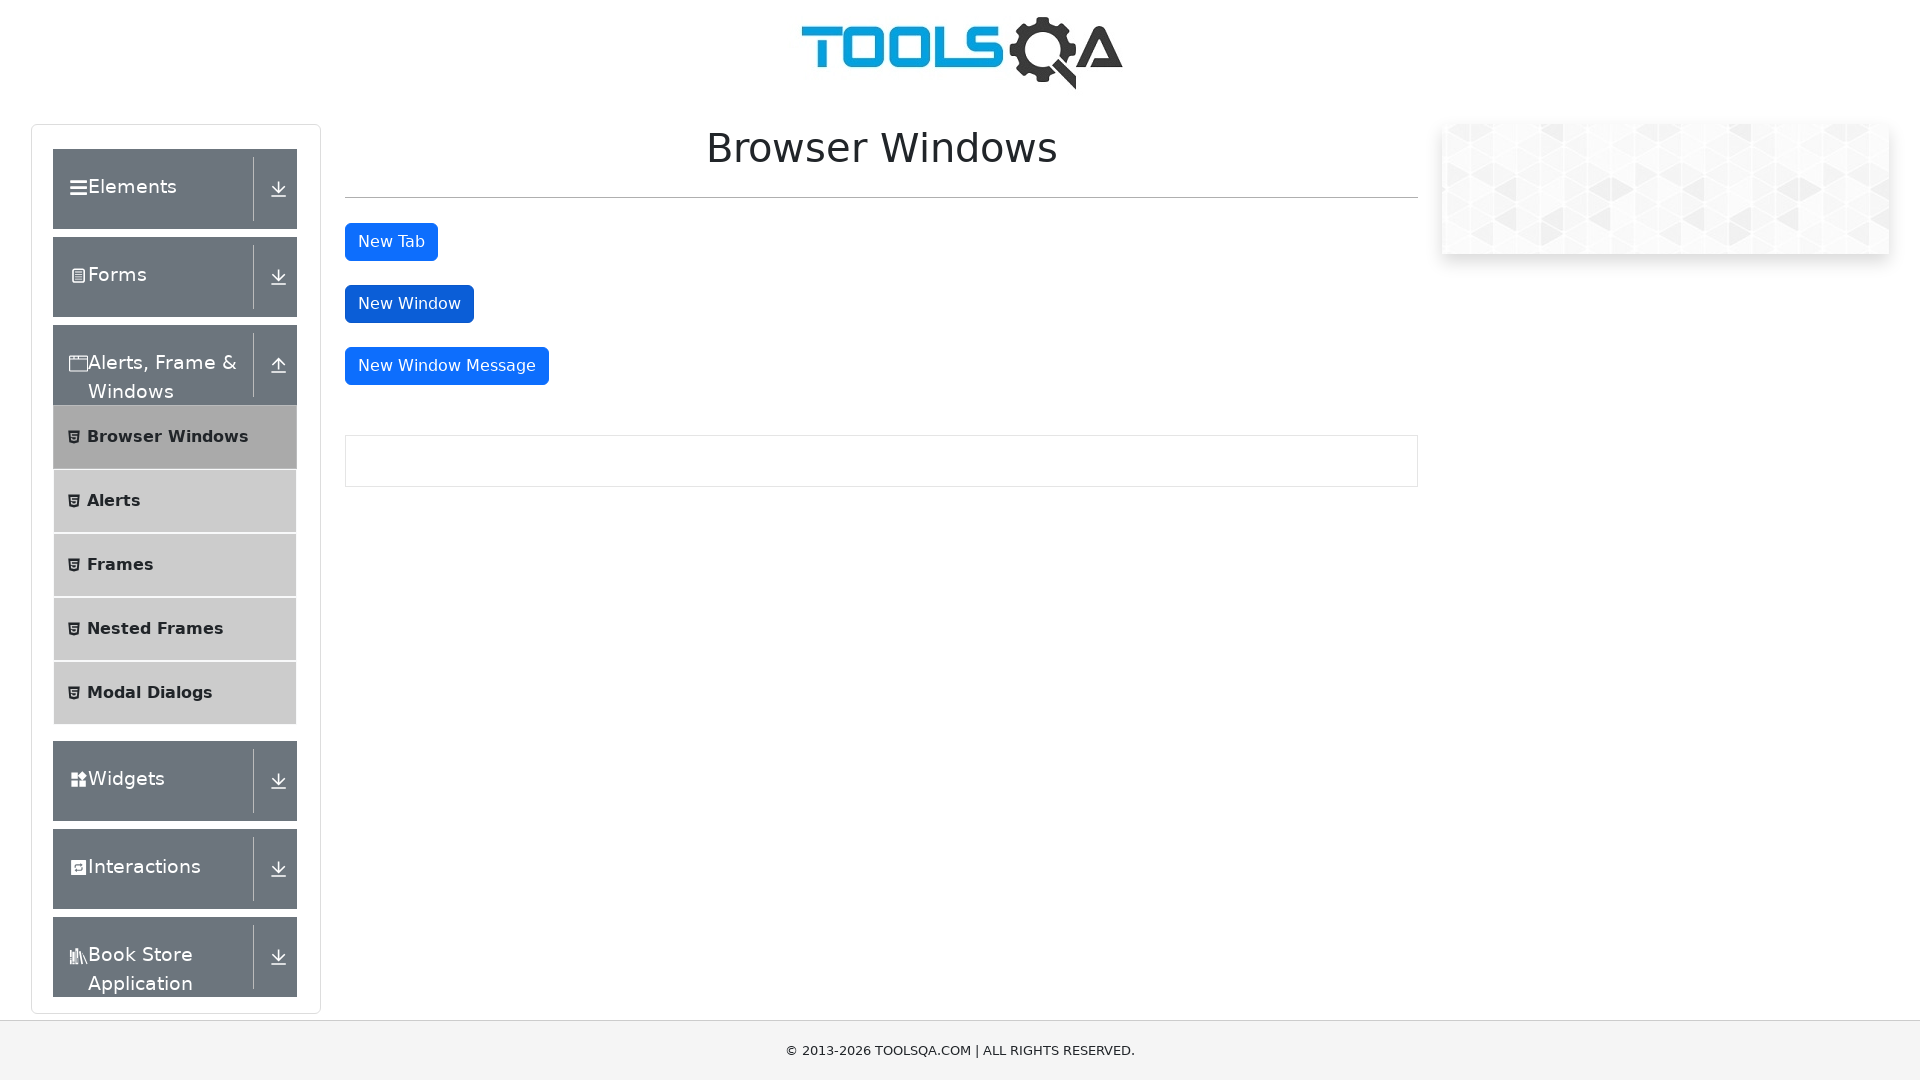

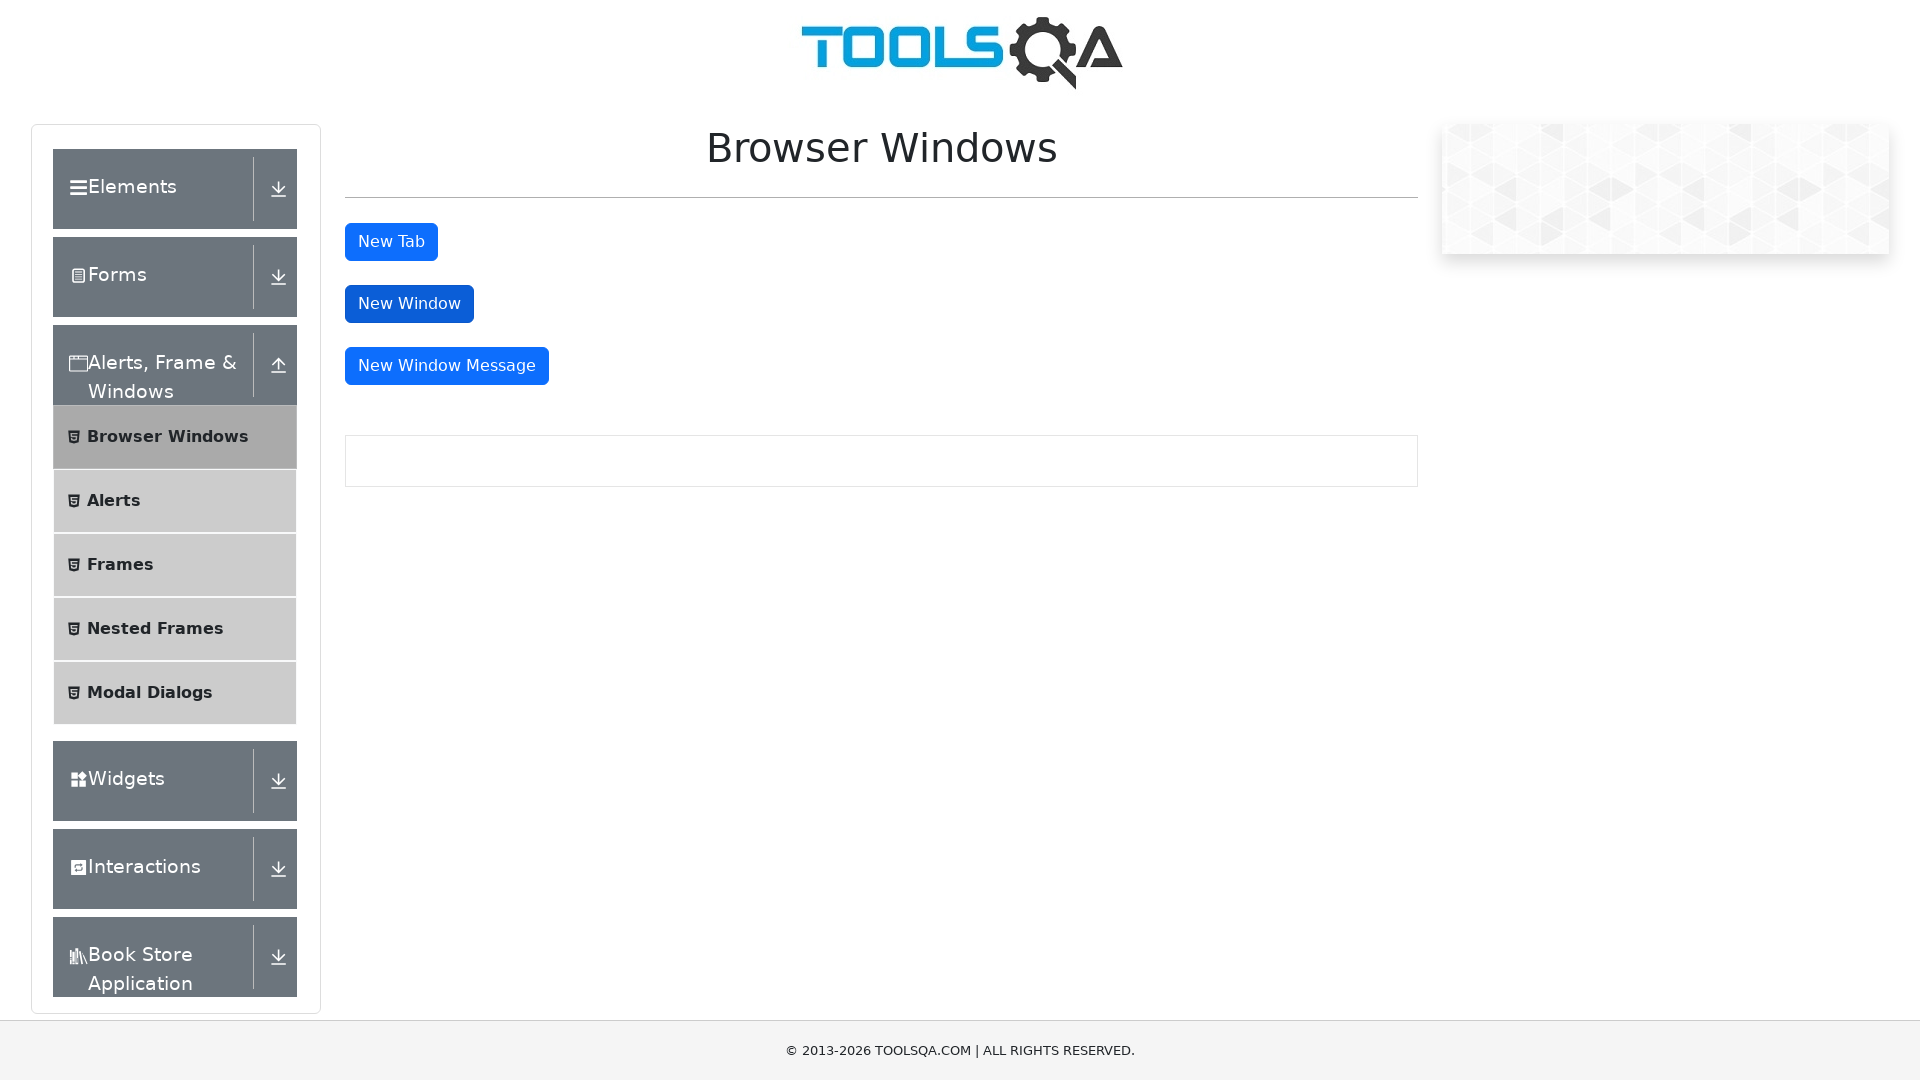